Tests that pressing Escape cancels the edit and restores original text

Starting URL: https://demo.playwright.dev/todomvc

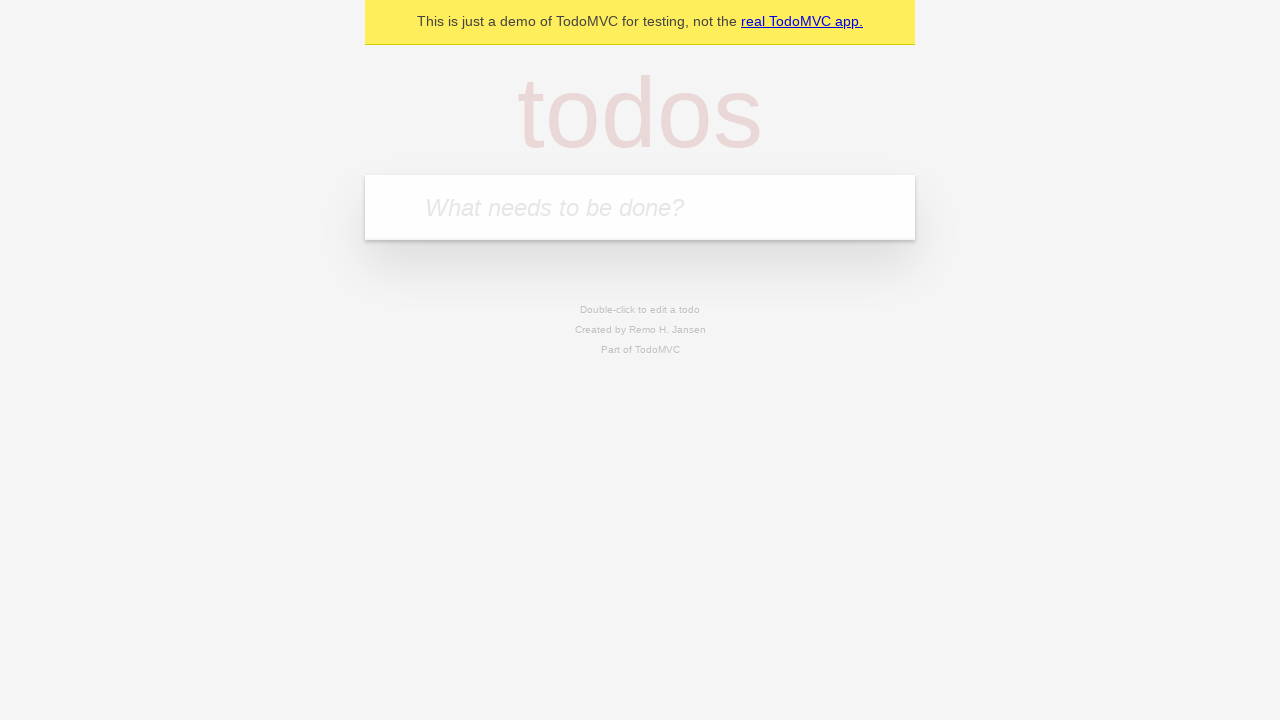

Filled input field with 'buy some cheese' on internal:attr=[placeholder="What needs to be done?"i]
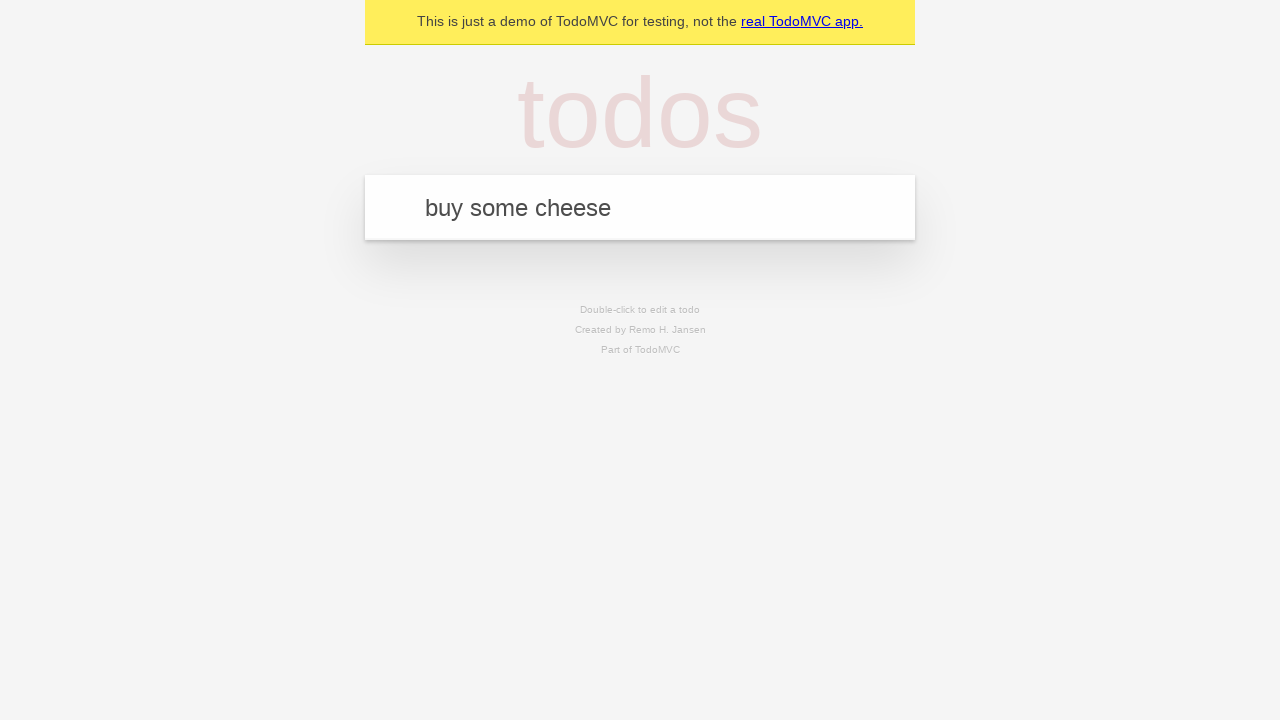

Pressed Enter to create first todo on internal:attr=[placeholder="What needs to be done?"i]
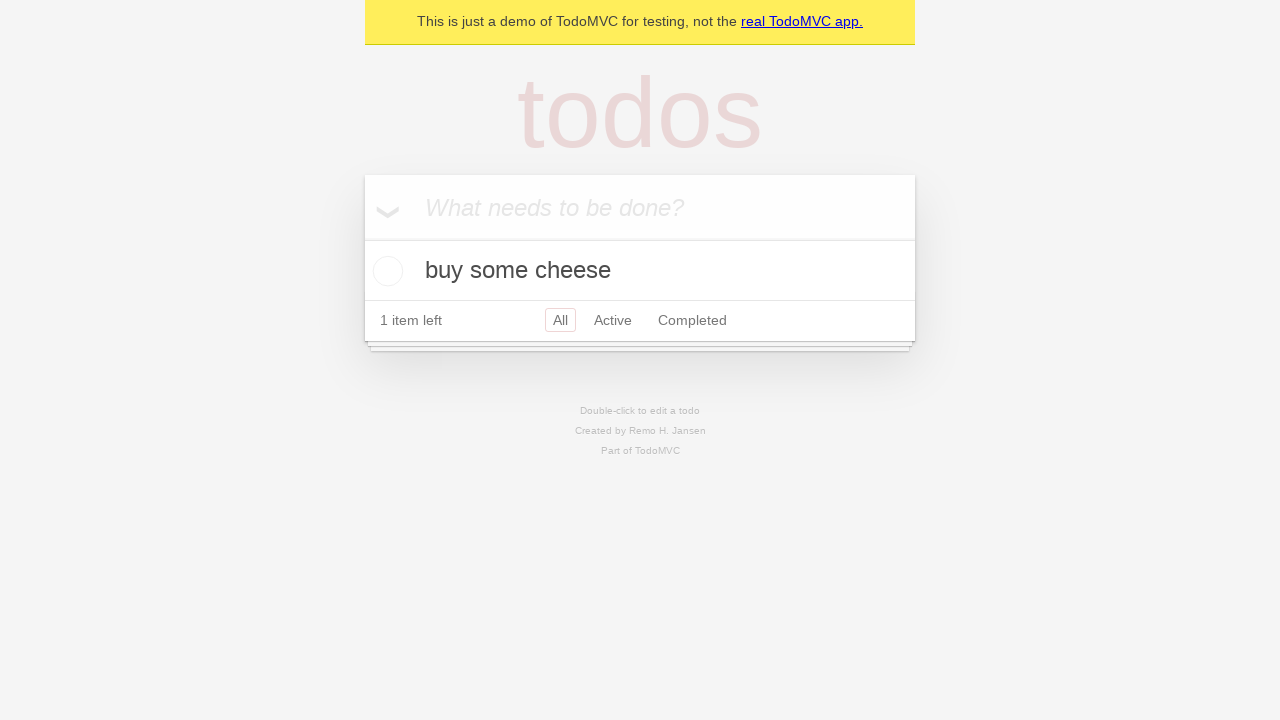

Filled input field with 'feed the cat' on internal:attr=[placeholder="What needs to be done?"i]
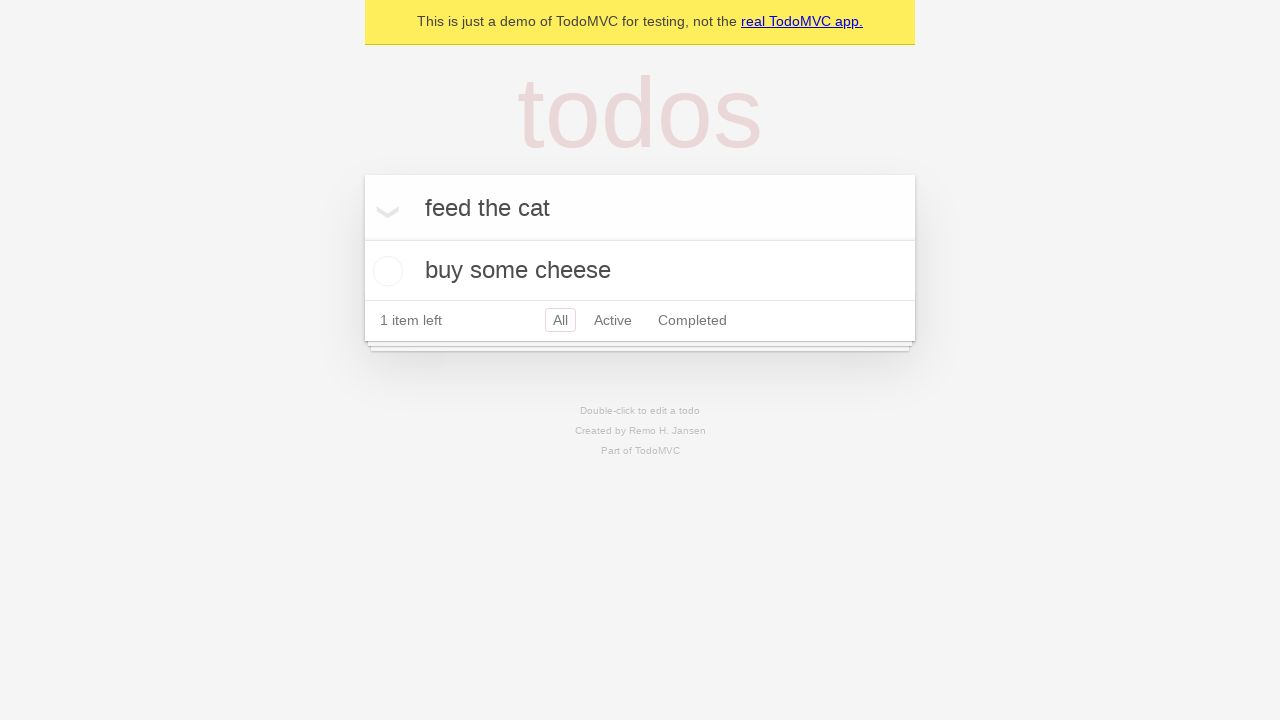

Pressed Enter to create second todo on internal:attr=[placeholder="What needs to be done?"i]
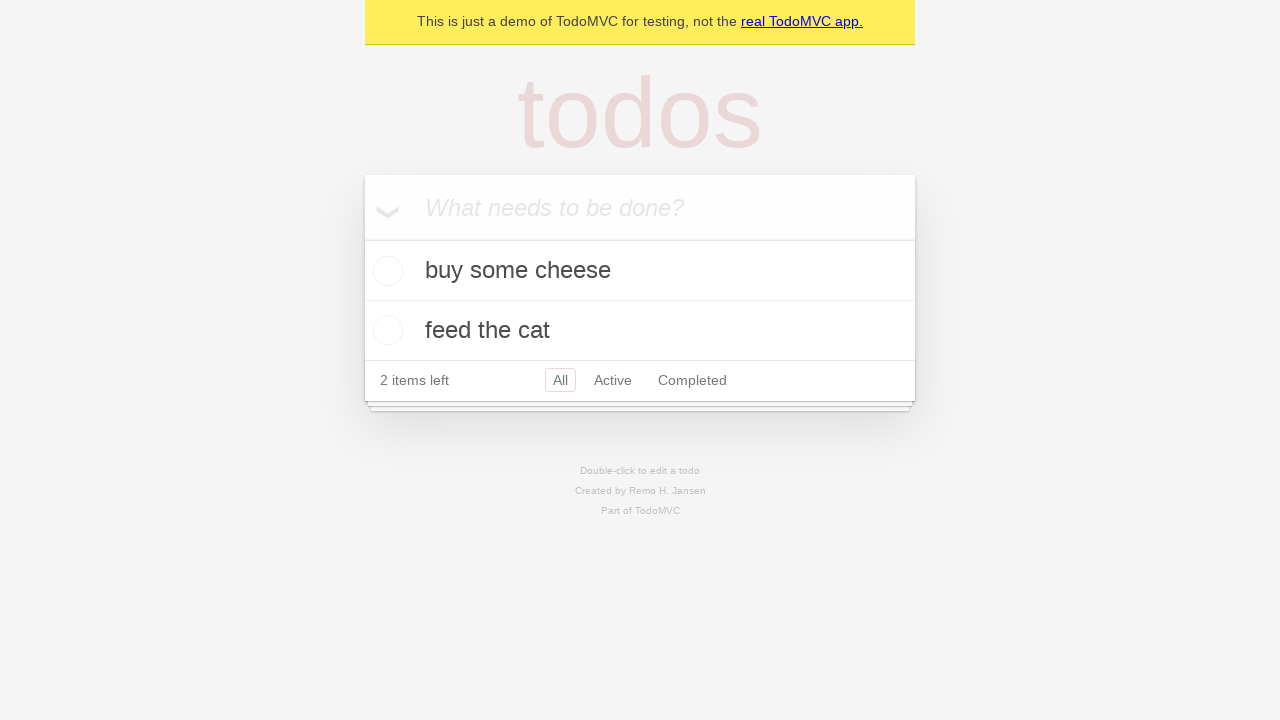

Filled input field with 'book a doctors appointment' on internal:attr=[placeholder="What needs to be done?"i]
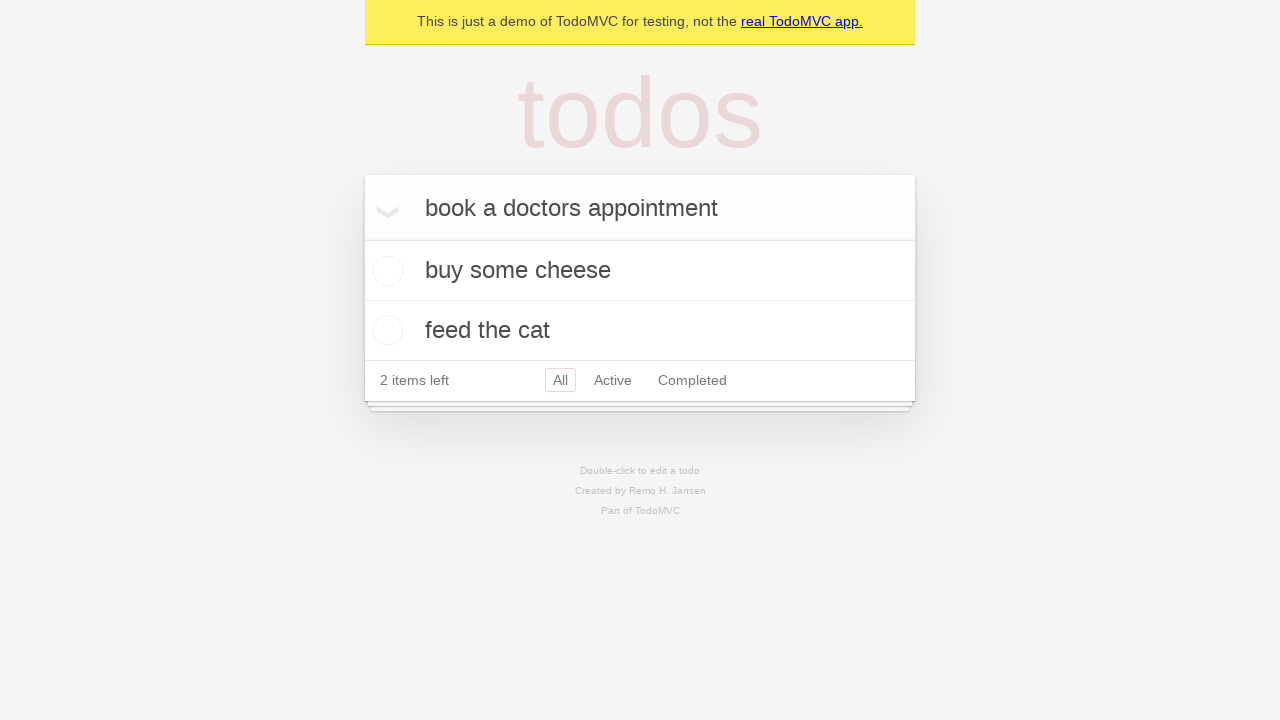

Pressed Enter to create third todo on internal:attr=[placeholder="What needs to be done?"i]
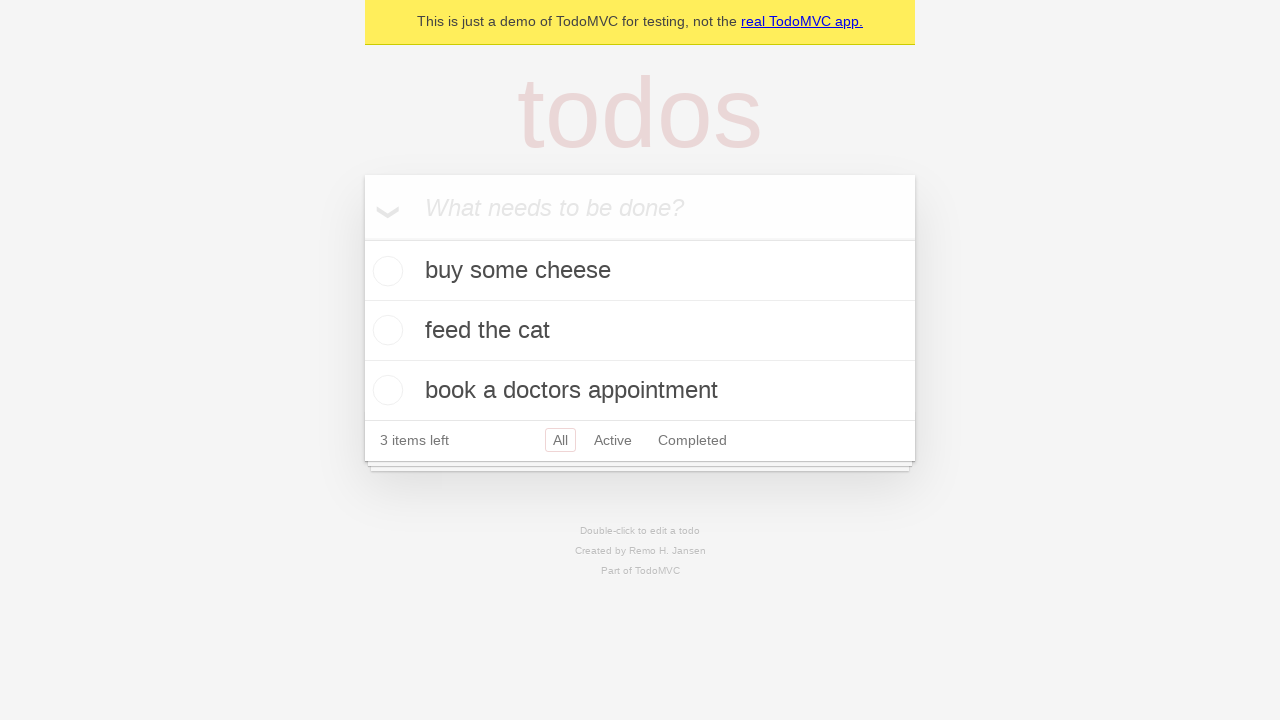

Double-clicked second todo to enter edit mode at (640, 331) on internal:testid=[data-testid="todo-item"s] >> nth=1
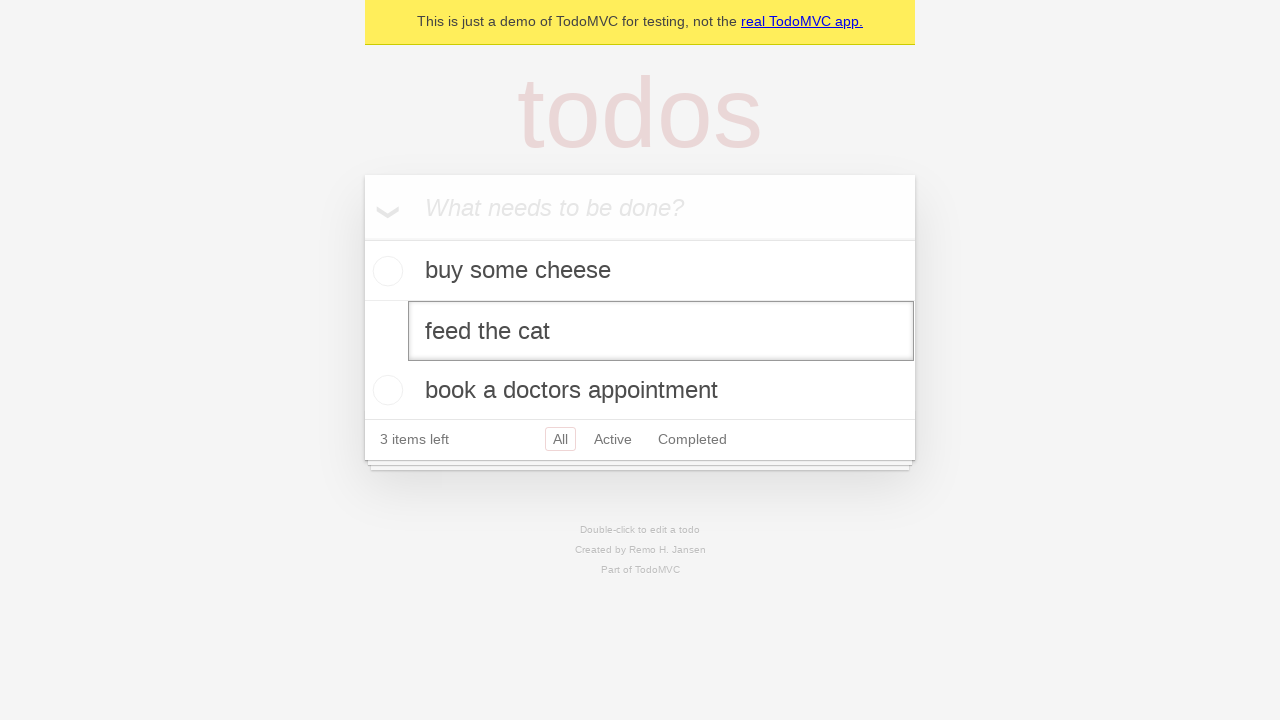

Filled edit field with 'buy some sausages' on internal:testid=[data-testid="todo-item"s] >> nth=1 >> internal:role=textbox[nam
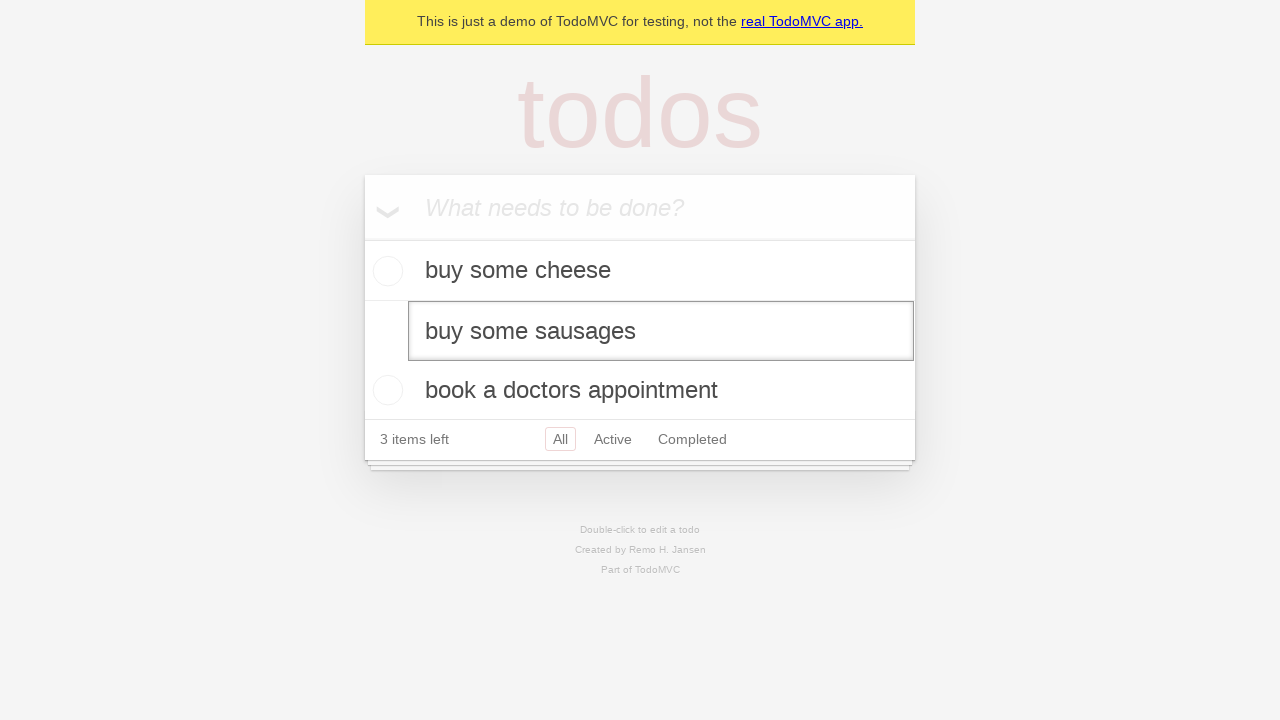

Pressed Escape to cancel edit and restore original text on internal:testid=[data-testid="todo-item"s] >> nth=1 >> internal:role=textbox[nam
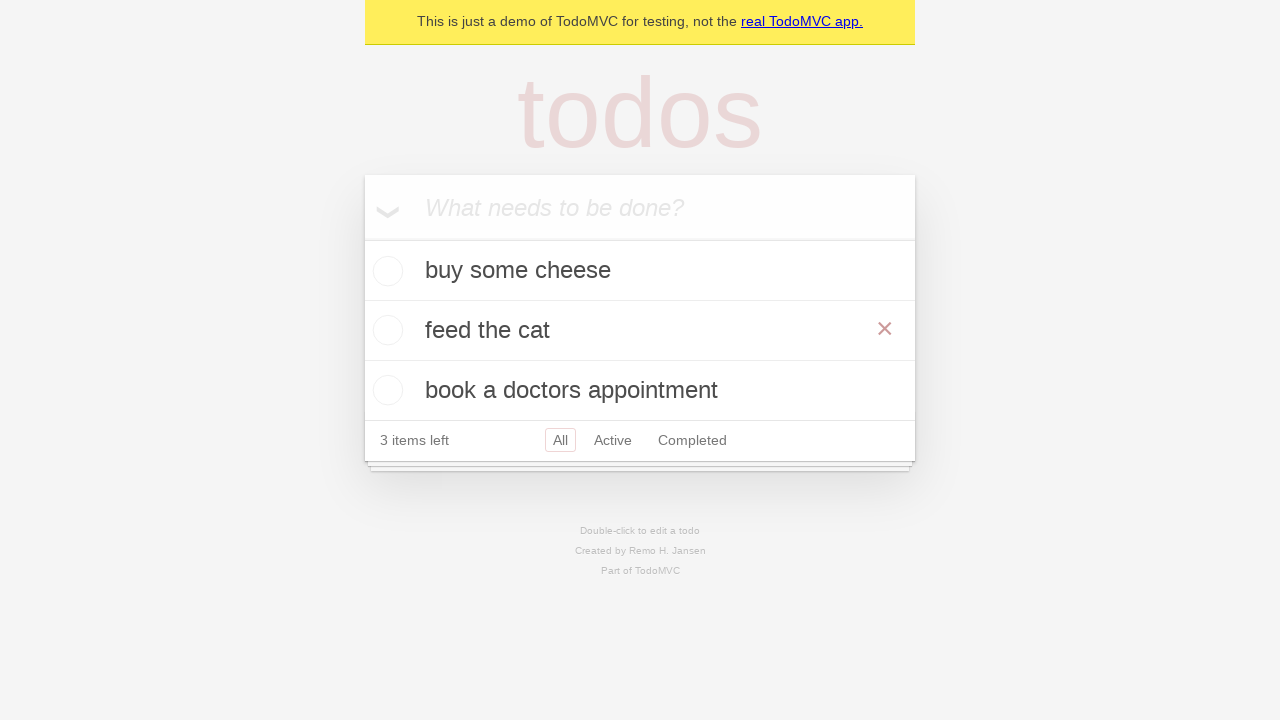

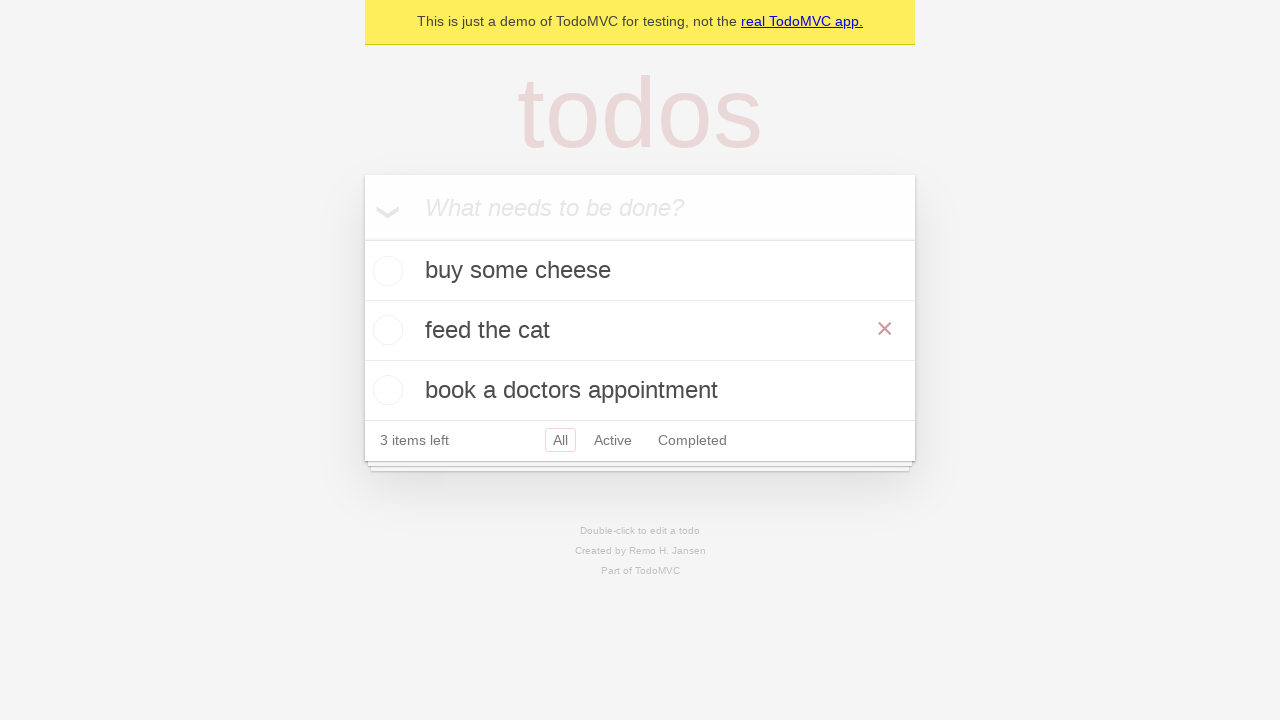